Tests dropdown functionality by navigating to the dropdown page and selecting an option from a fruits dropdown

Starting URL: https://letcode.in/test

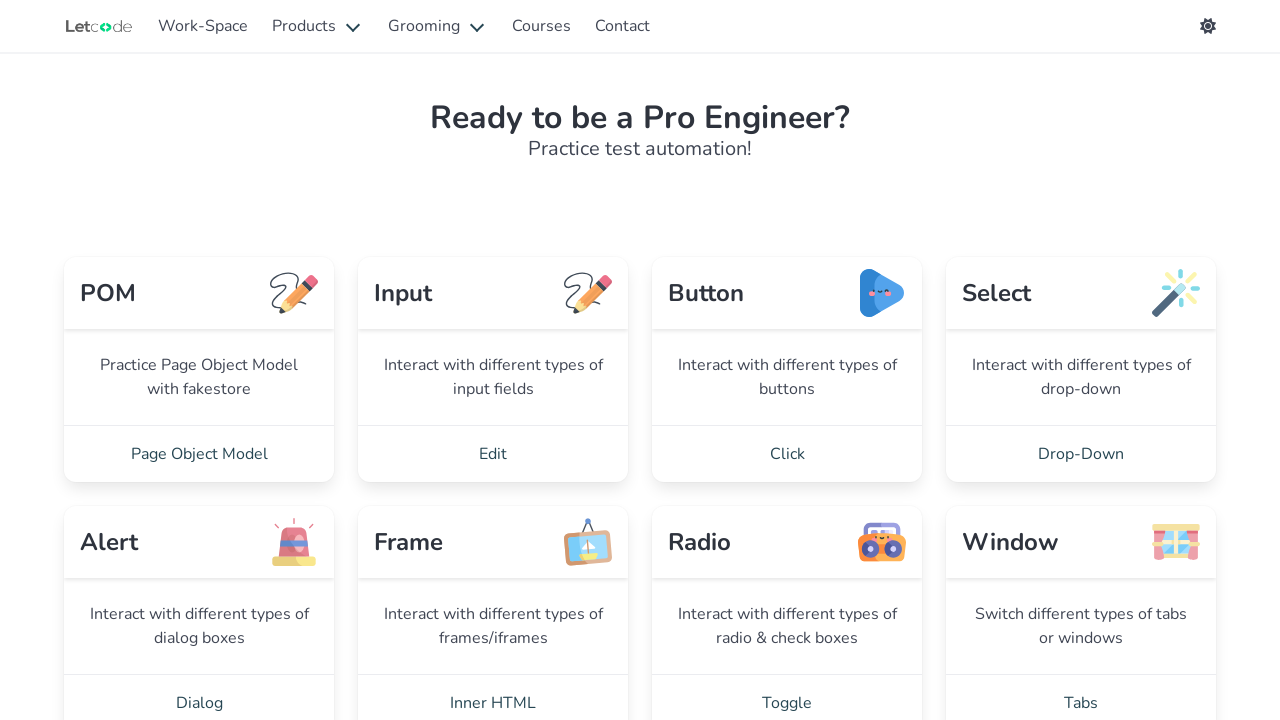

Clicked on Drop-Down link to navigate to dropdown page at (1081, 454) on a:has-text('Drop-Down')
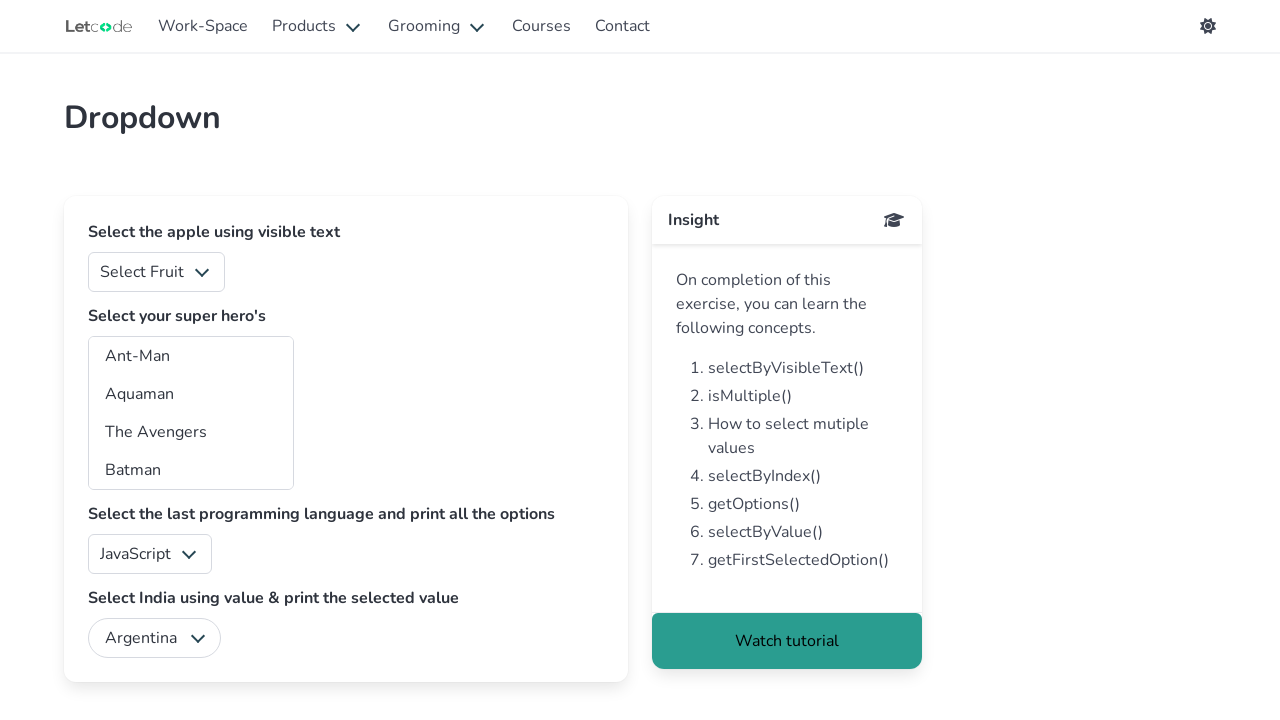

Fruits dropdown element loaded and became visible
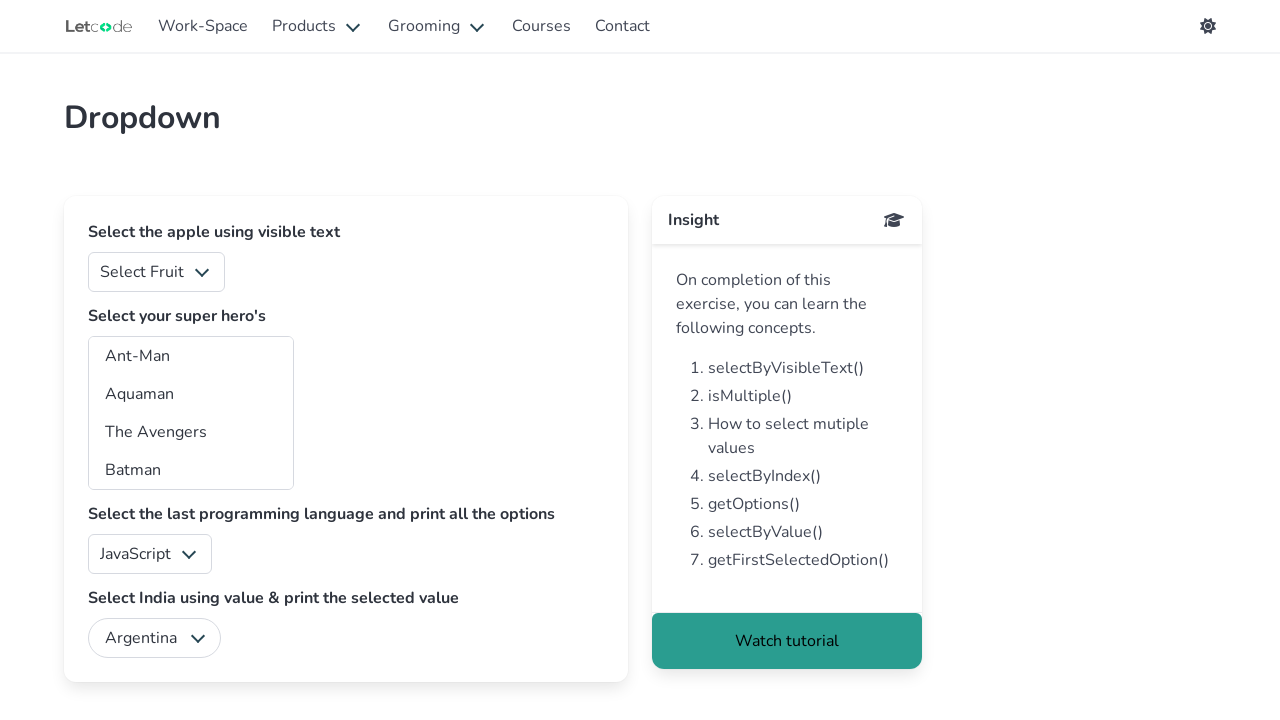

Selected 'Apple' option from fruits dropdown on #fruits
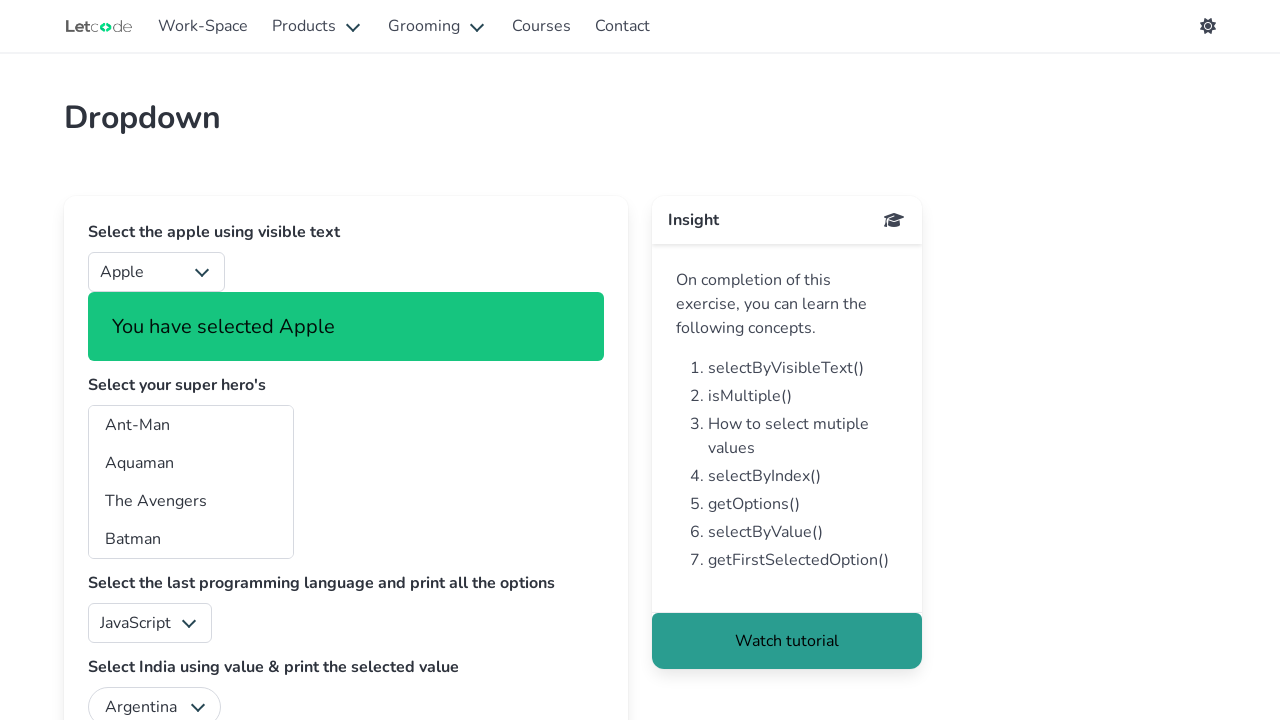

Verified fruits dropdown is visible
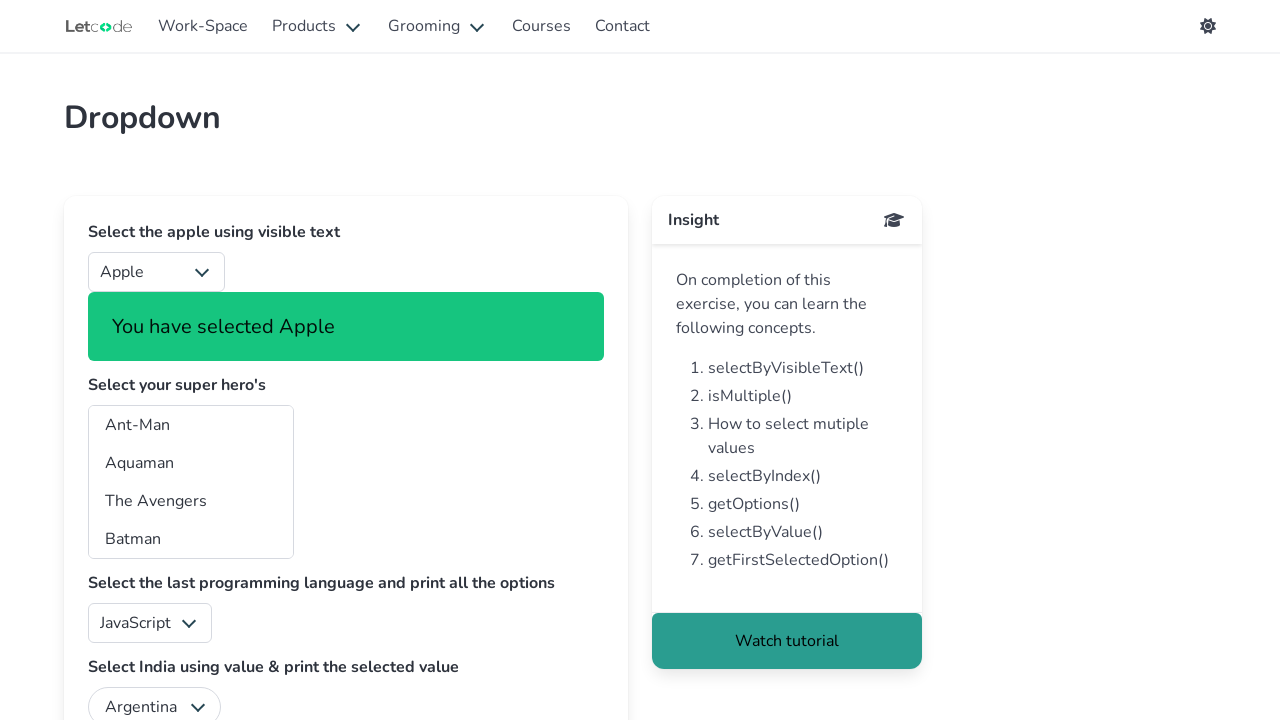

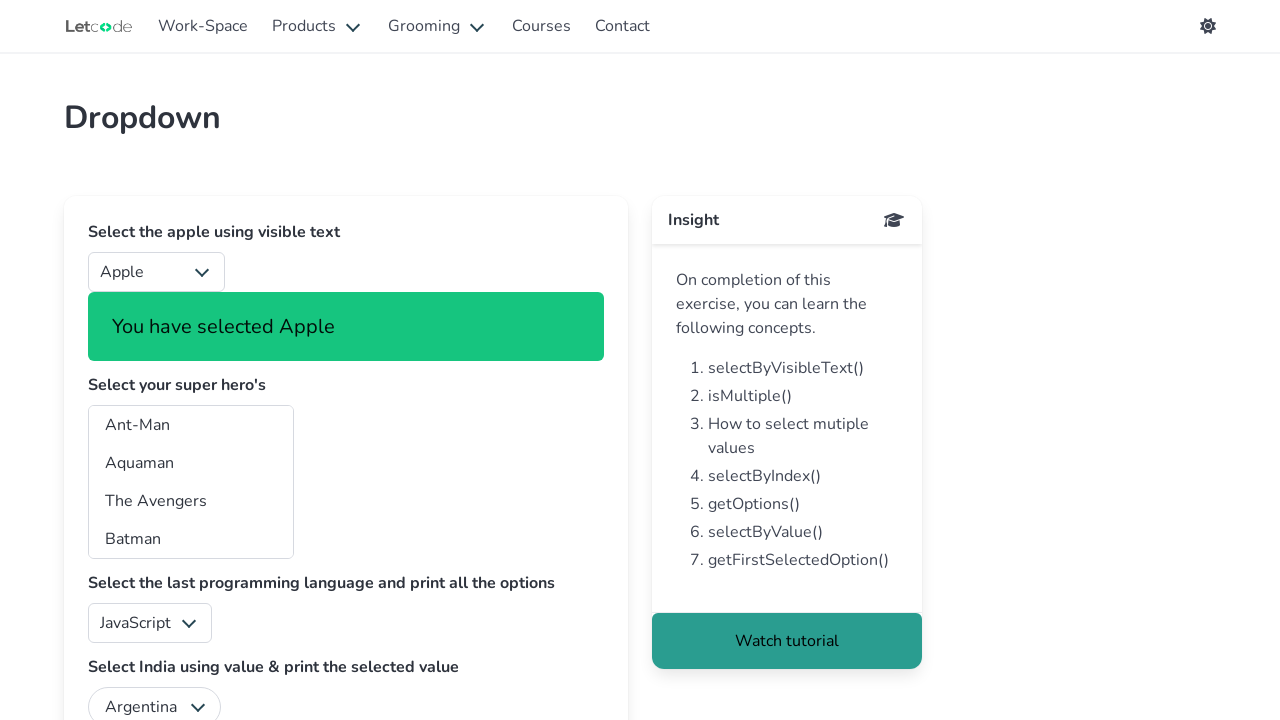